Tests an e-commerce flow by searching for a product, adding Cashews to cart, proceeding to checkout, selecting a country, and placing an order.

Starting URL: https://rahulshettyacademy.com/seleniumPractise/#/

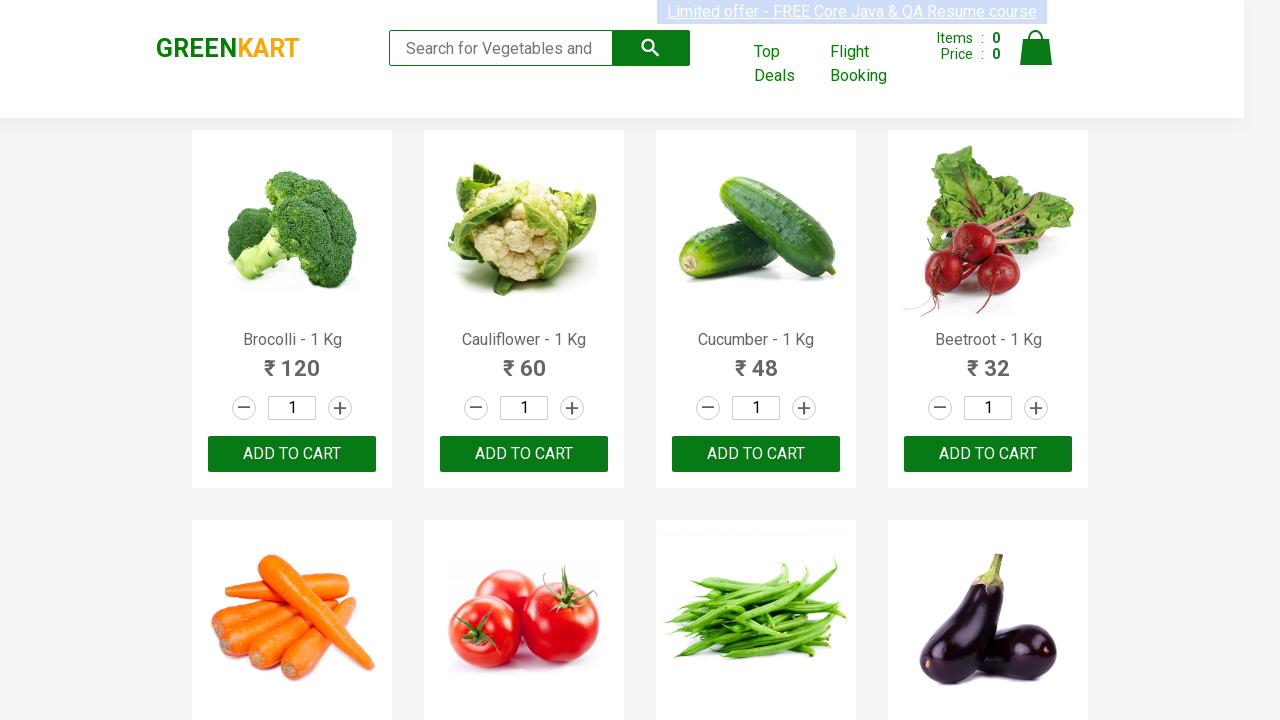

Typed 'ca' in search box to find Cashews on .search-keyword
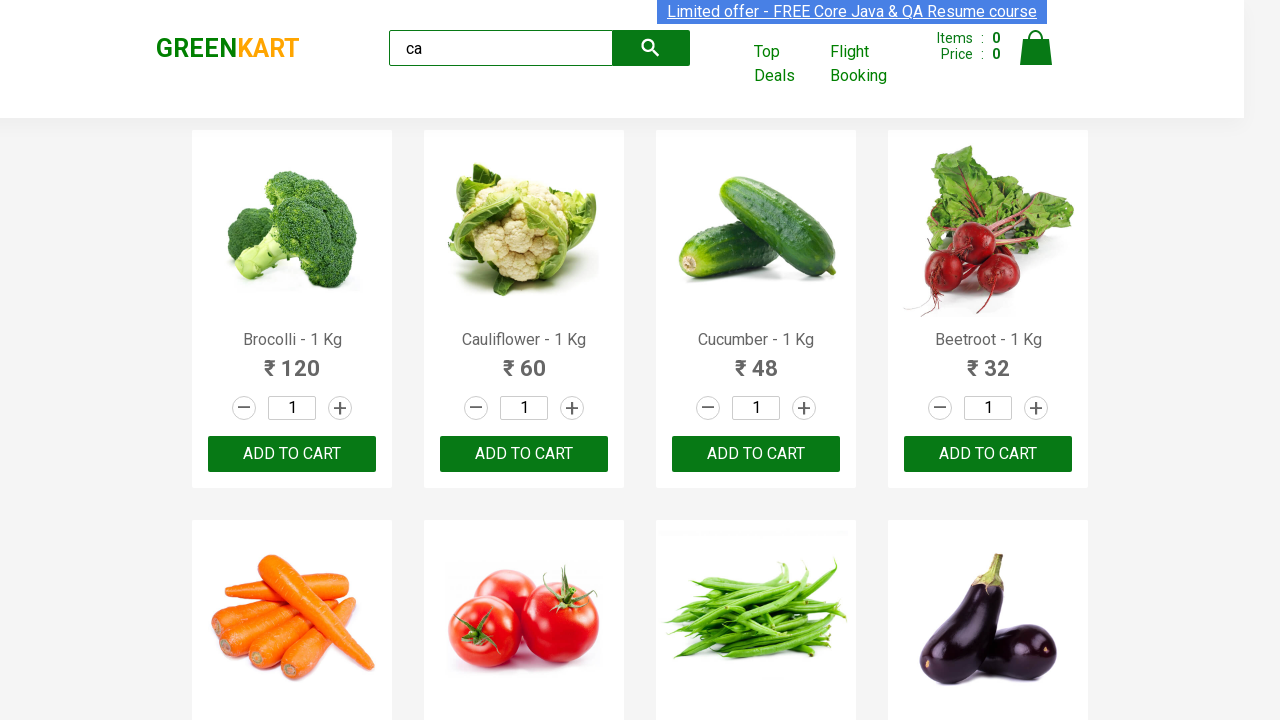

Filtered products appeared after search
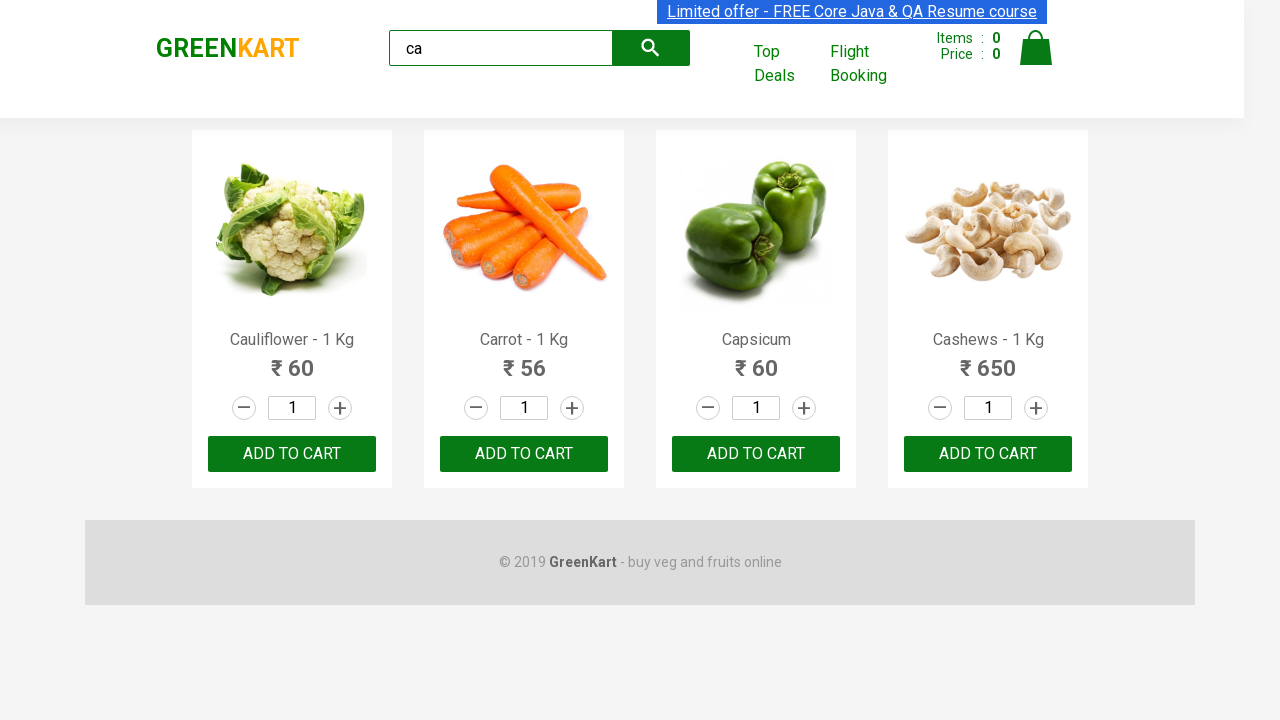

Found Cashews product and clicked Add to Cart button at (988, 454) on .product >> internal:has=".product-name >> internal:has-text=\"Cashews\"i" >> bu
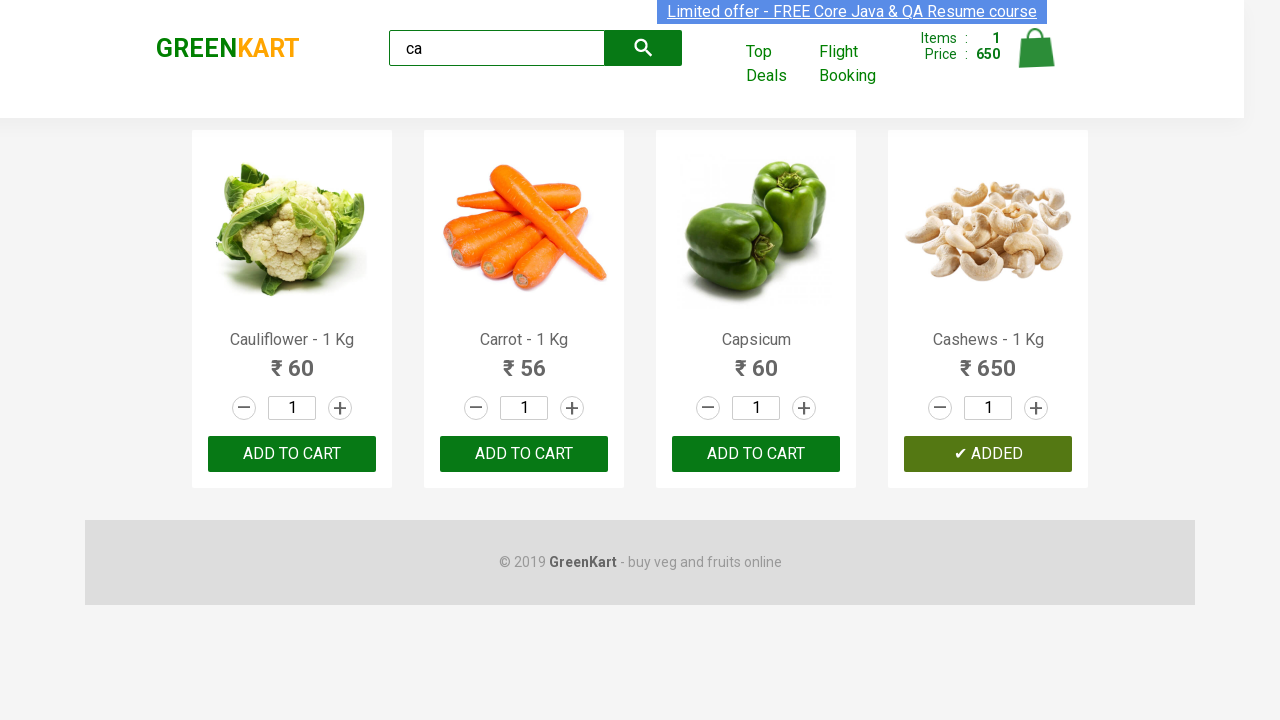

Clicked cart icon to view shopping cart at (1036, 59) on .cart-icon
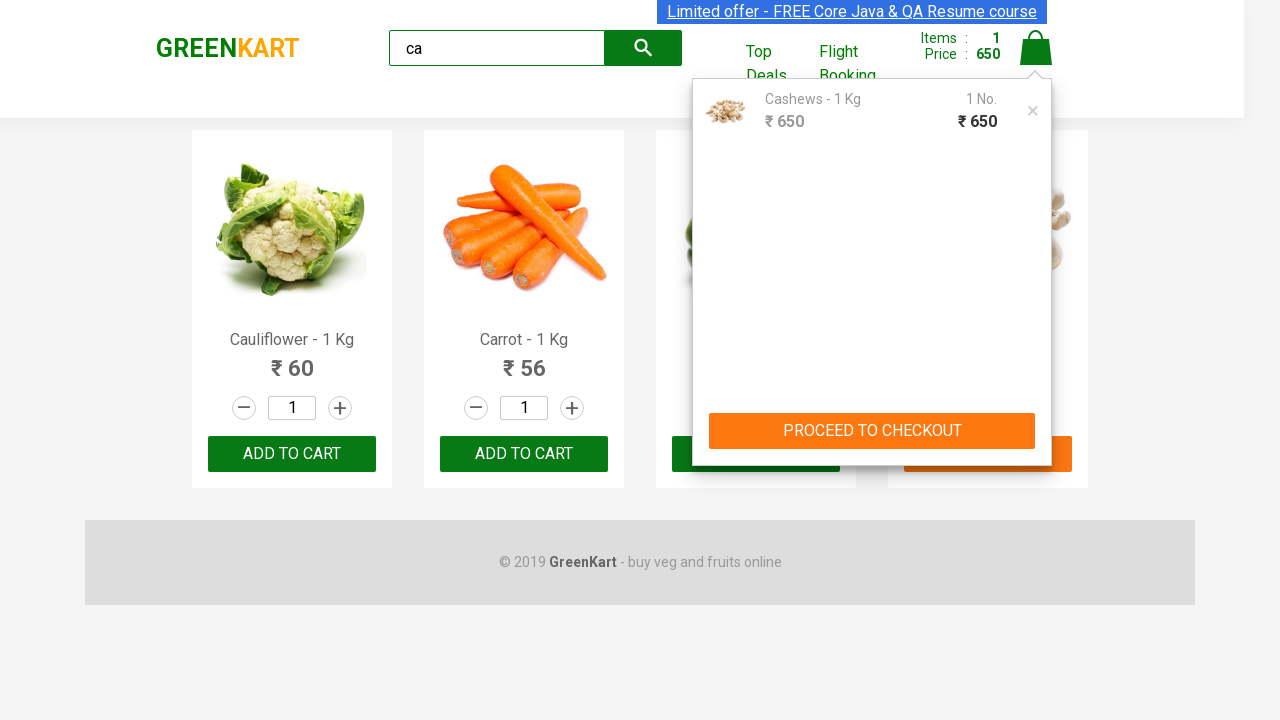

Clicked PROCEED TO CHECKOUT button at (872, 431) on text=PROCEED TO CHECKOUT
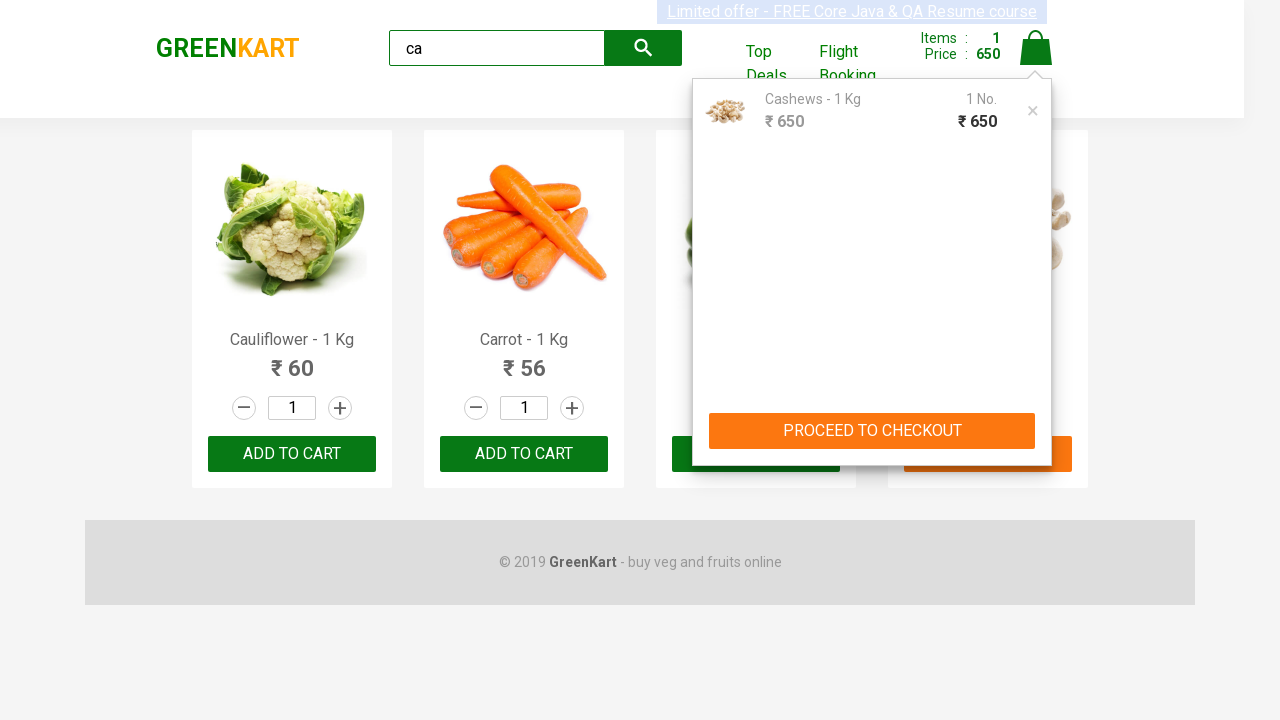

Clicked Place Order button at (1036, 420) on text=Place Order
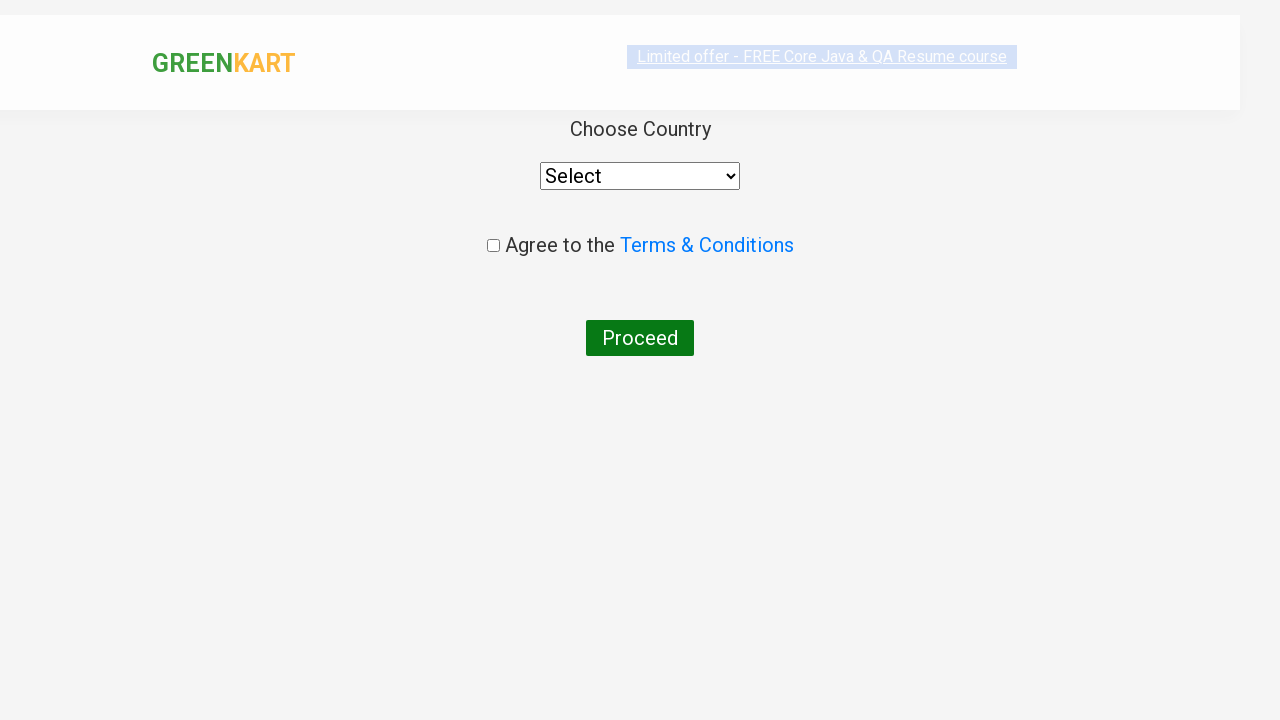

Selected Libya from country dropdown on select
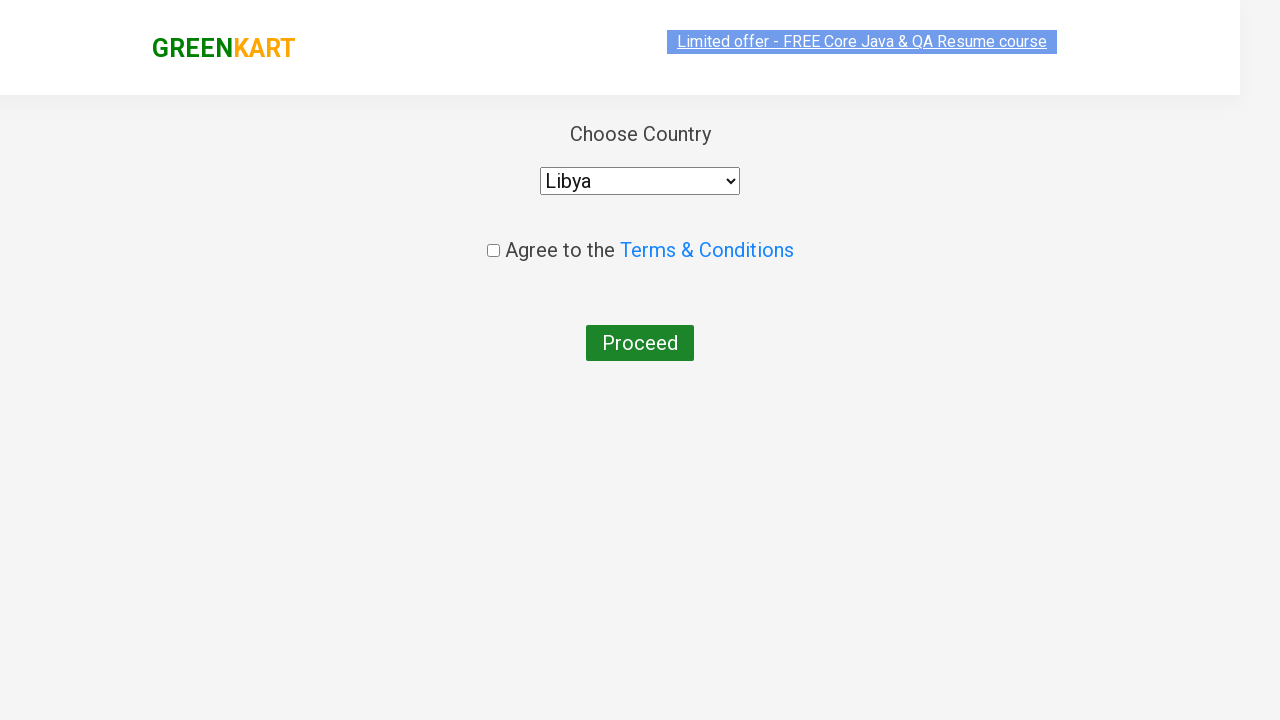

Checked the terms and conditions agreement checkbox at (493, 246) on .chkAgree
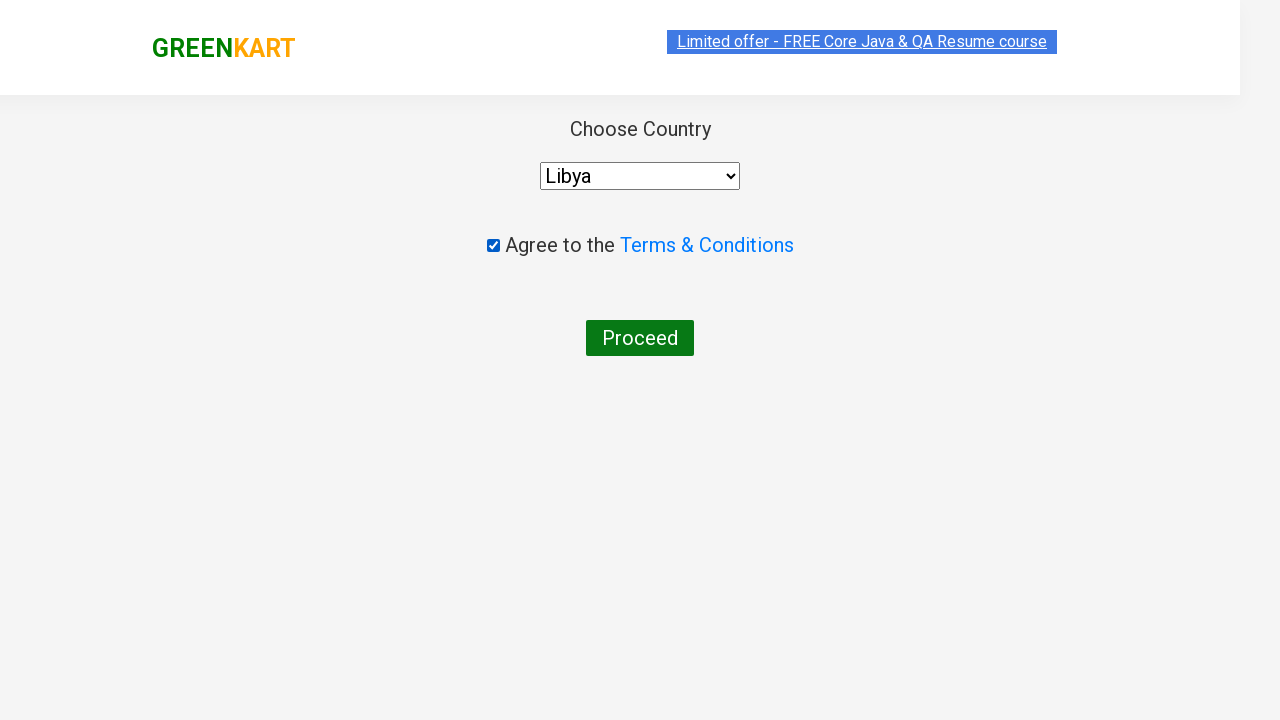

Clicked final button to complete the order at (640, 338) on button
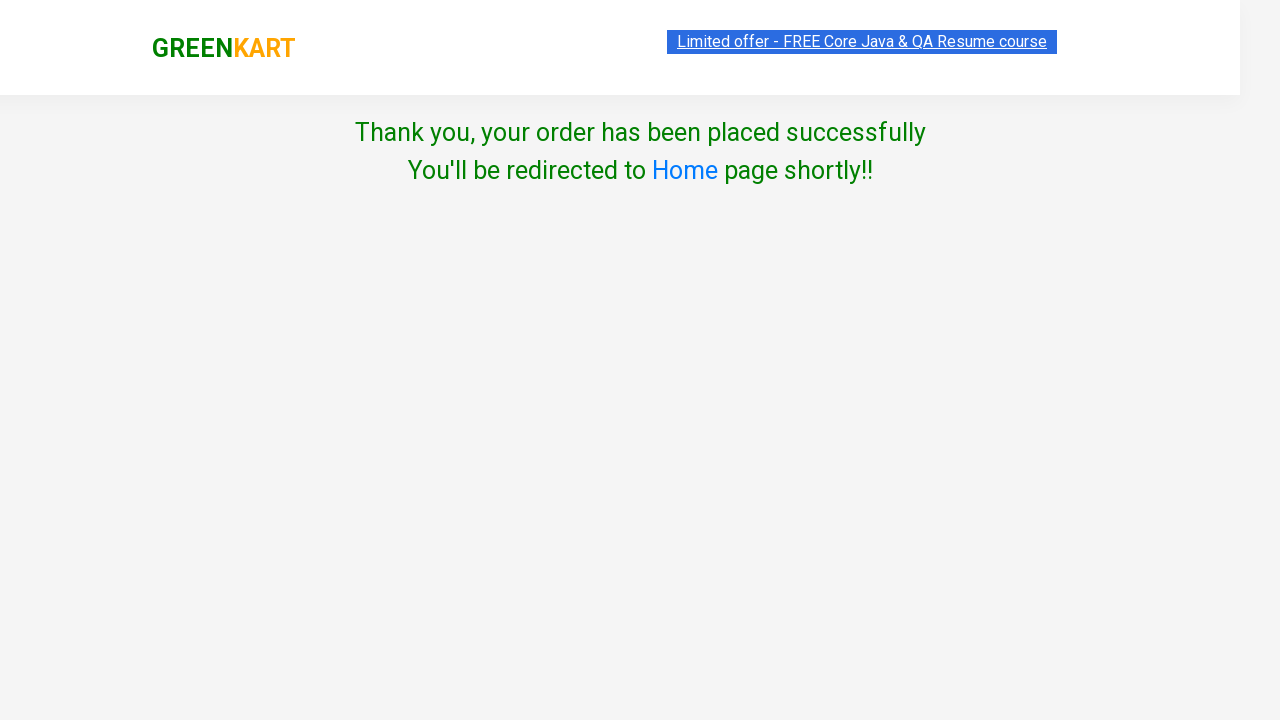

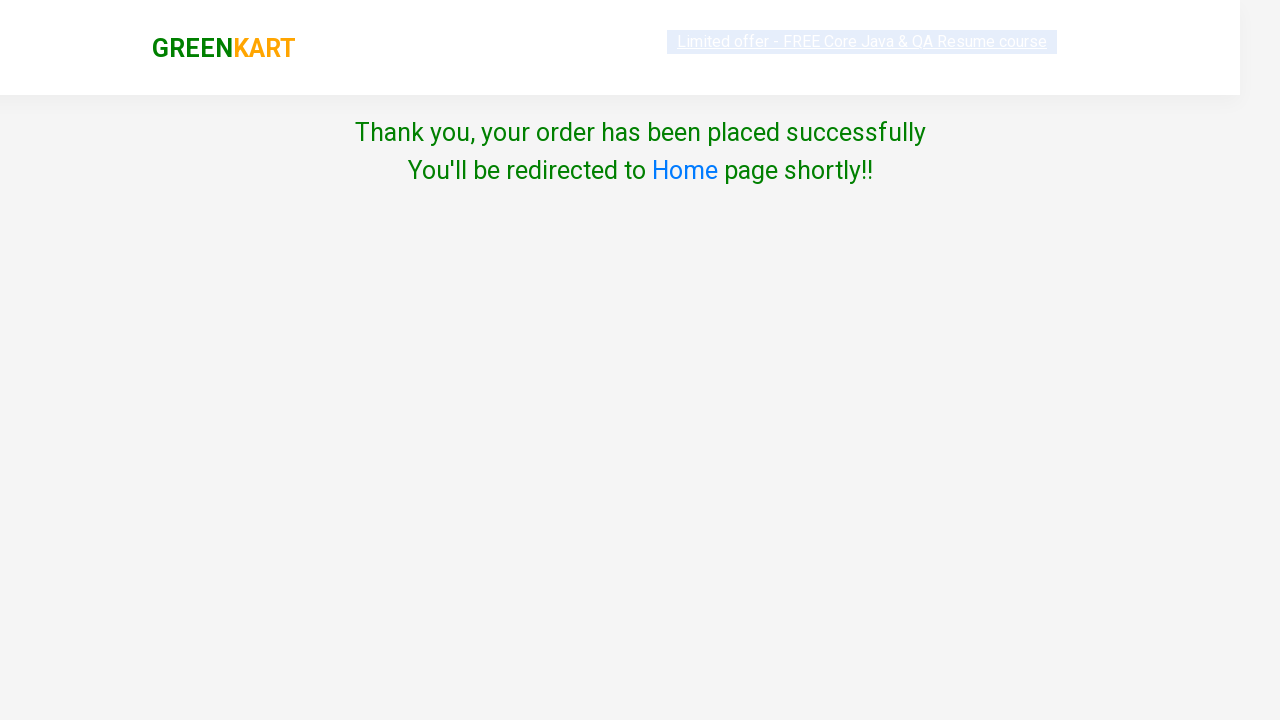